Tests drag and drop functionality on the jQuery UI demo page by dragging a draggable element onto a droppable target within an iframe

Starting URL: http://jqueryui.com/droppable/

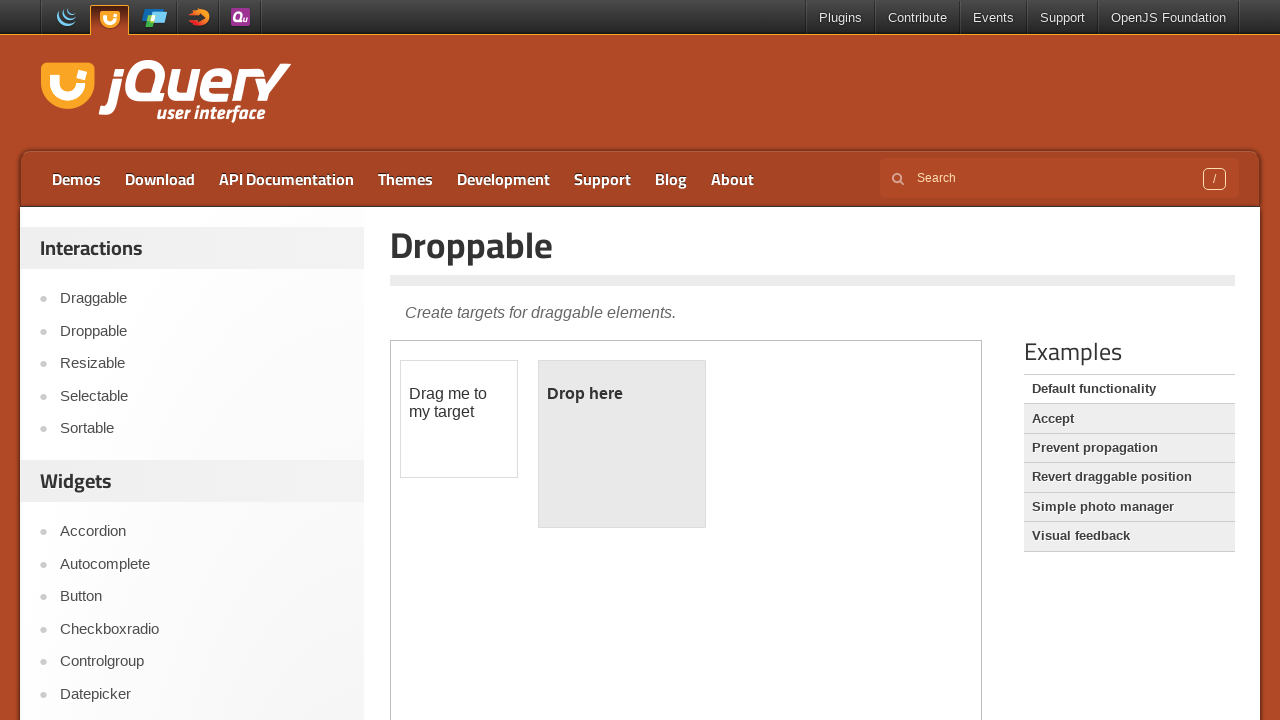

Located the first iframe on the jQuery UI droppable demo page
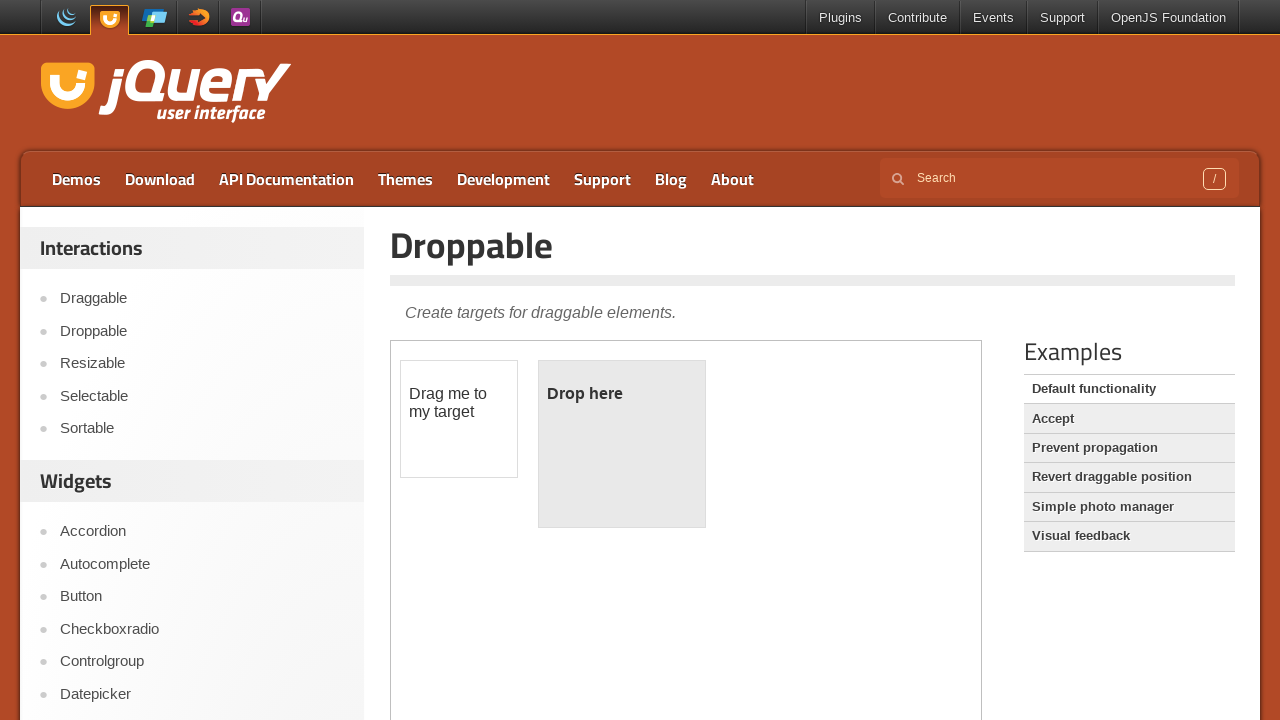

Waited for the draggable element to be visible
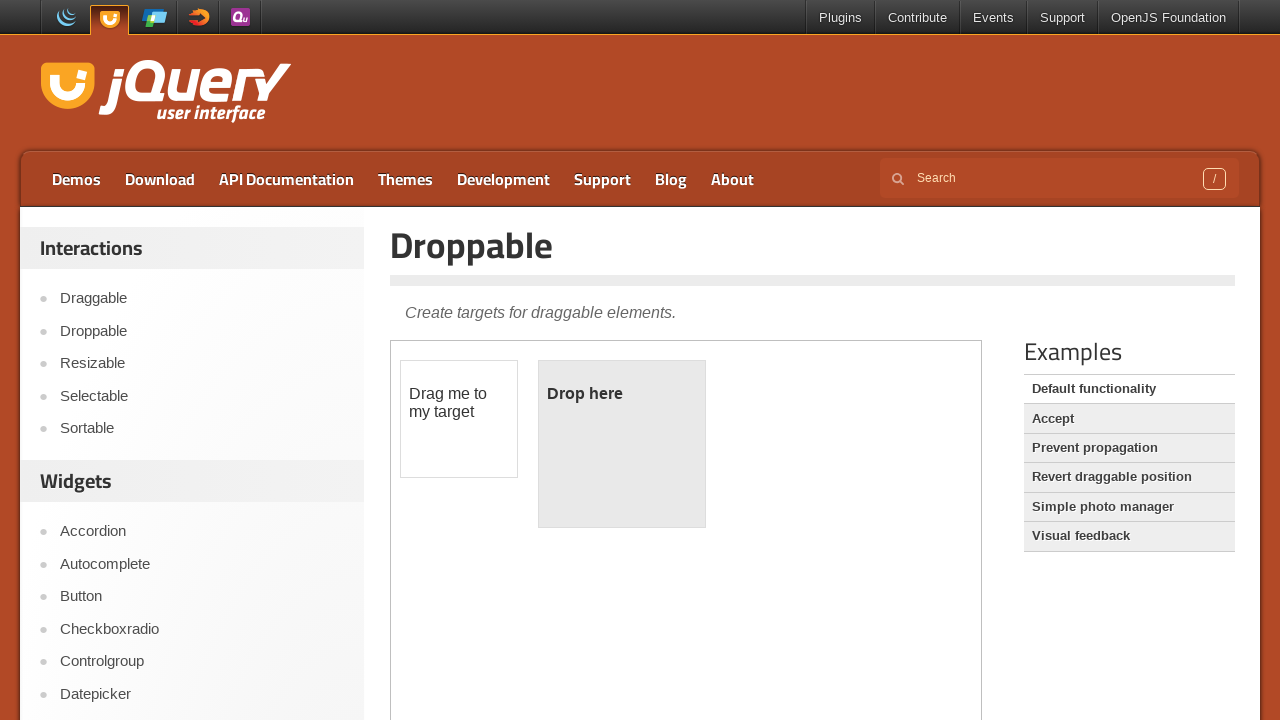

Waited for the droppable element to be visible
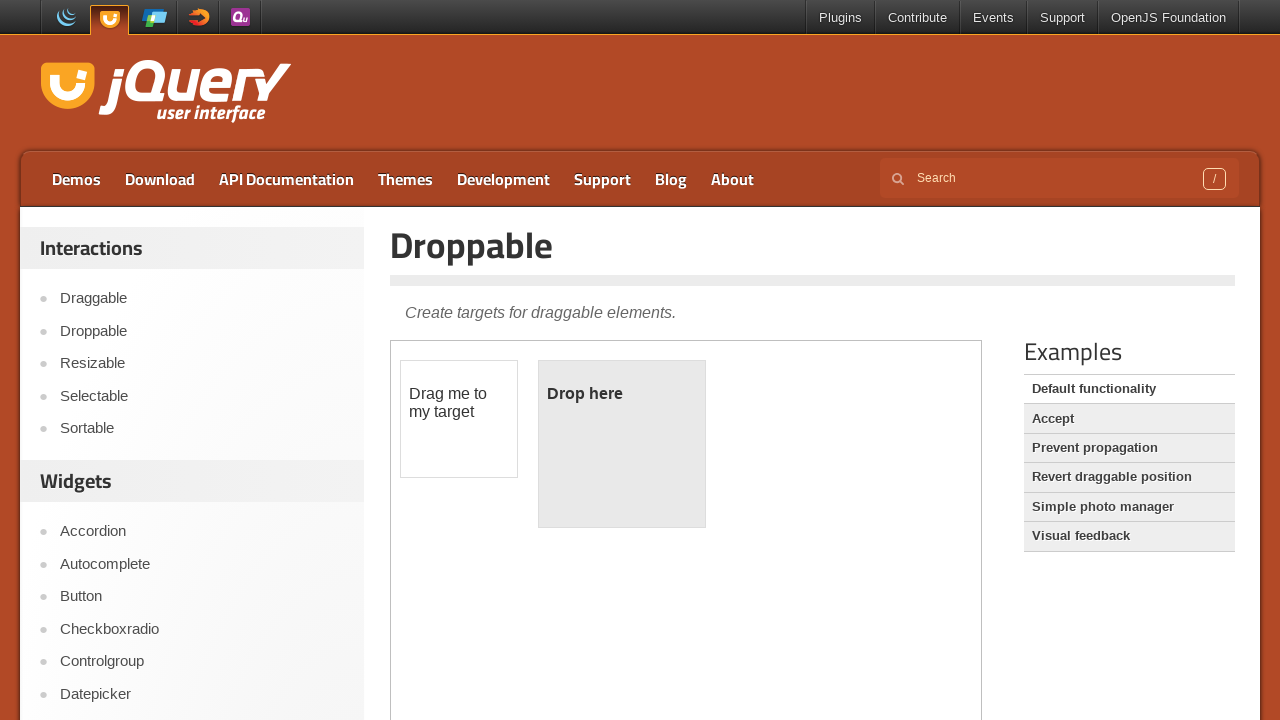

Located the draggable source element
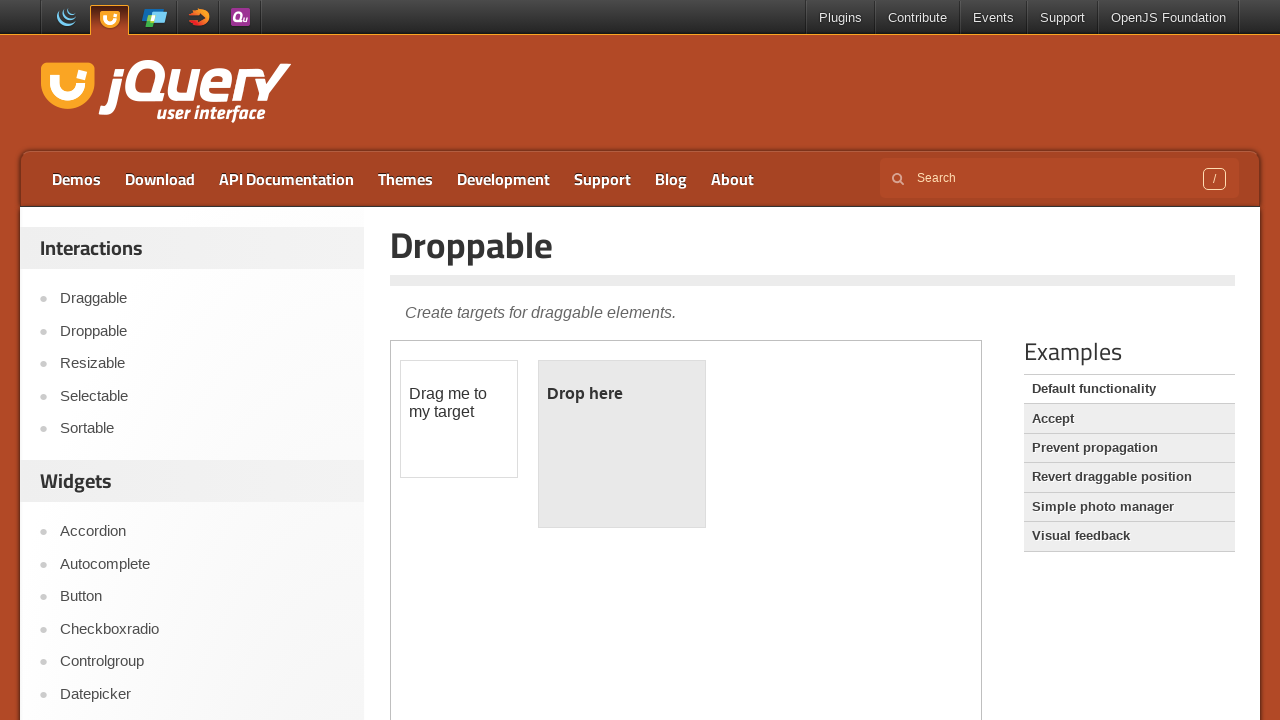

Located the droppable target element
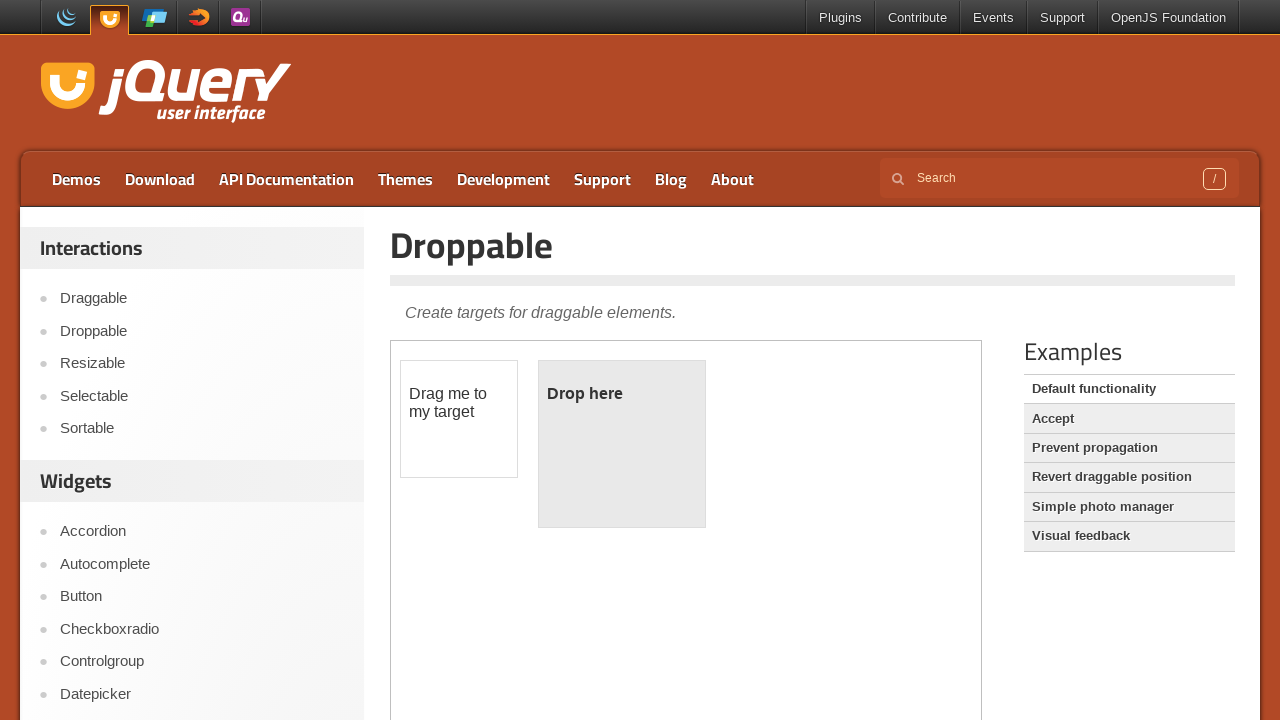

Dragged the draggable element onto the droppable target at (622, 444)
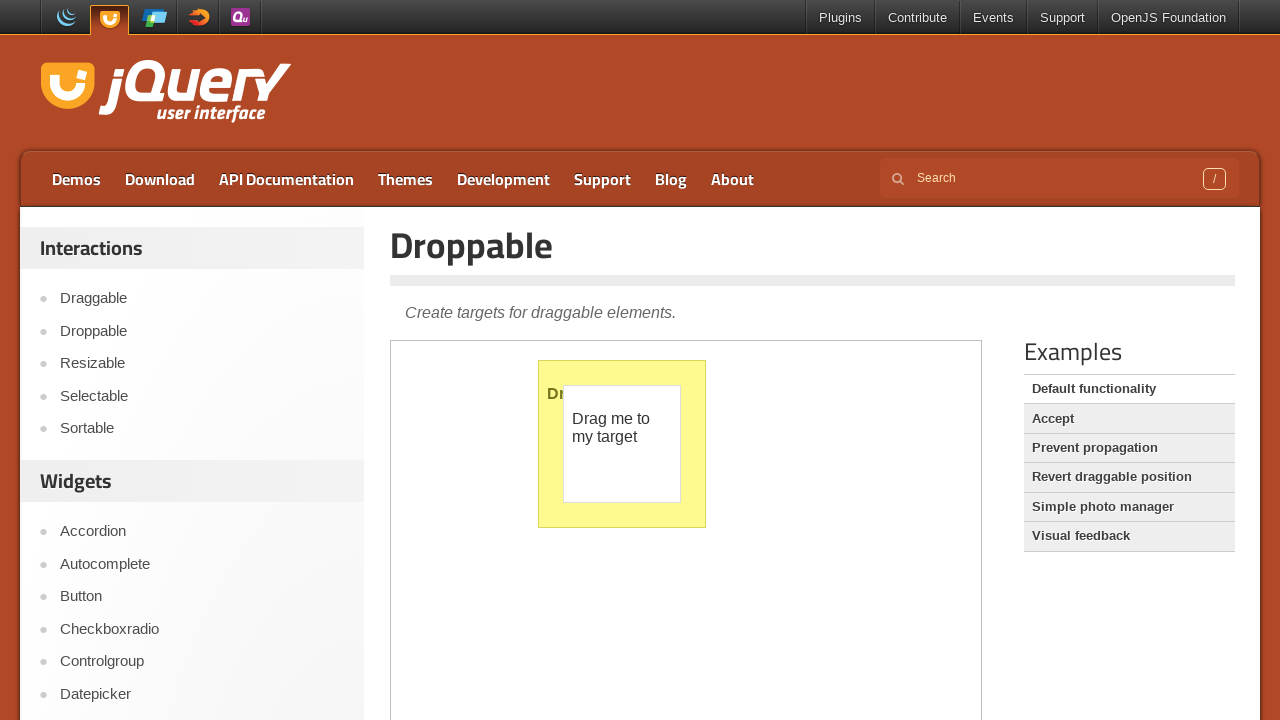

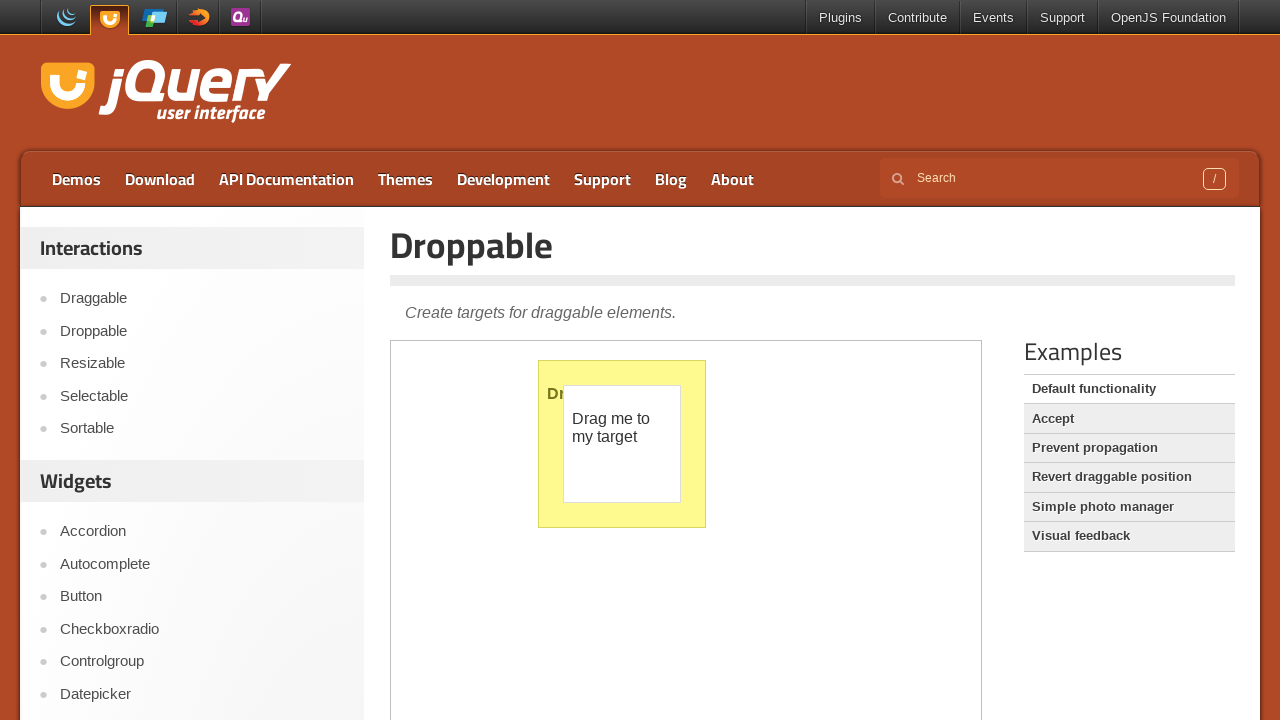